Clicks a hidden element

Starting URL: https://obstaclecourse.tricentis.com/Obstacles/66666

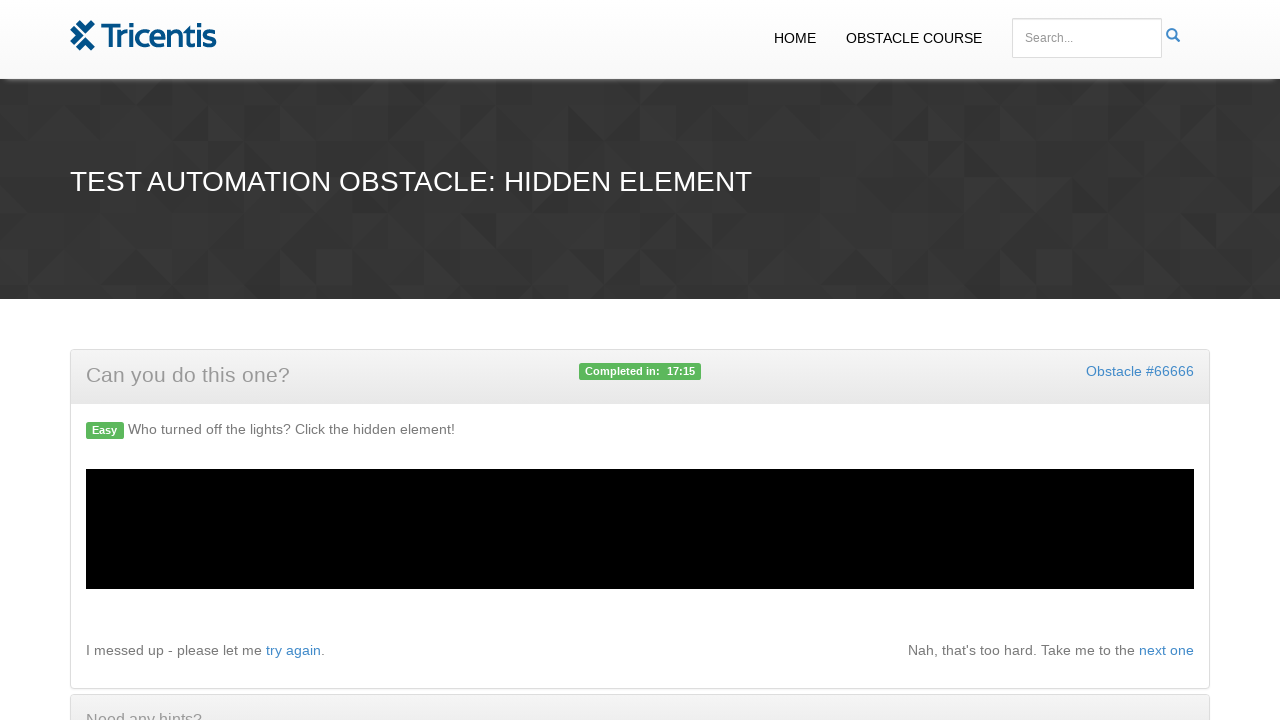

Clicked hidden element with force option at (546, 514) on #clickthis
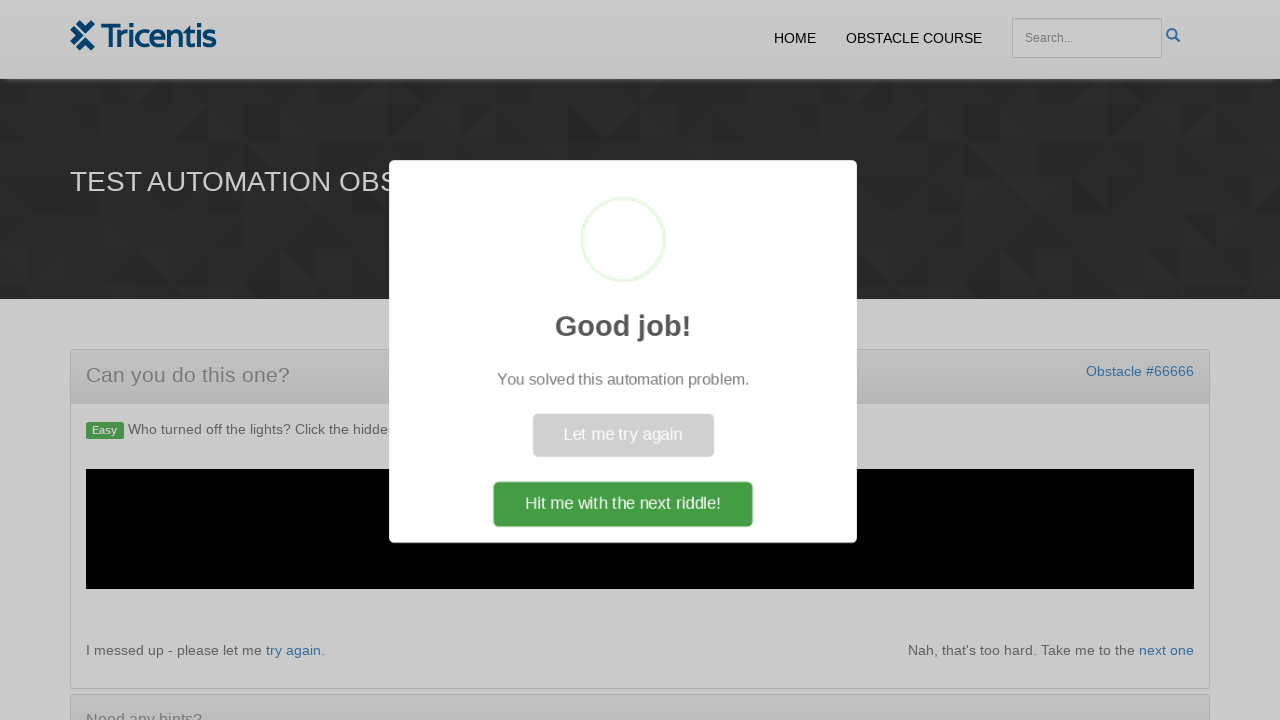

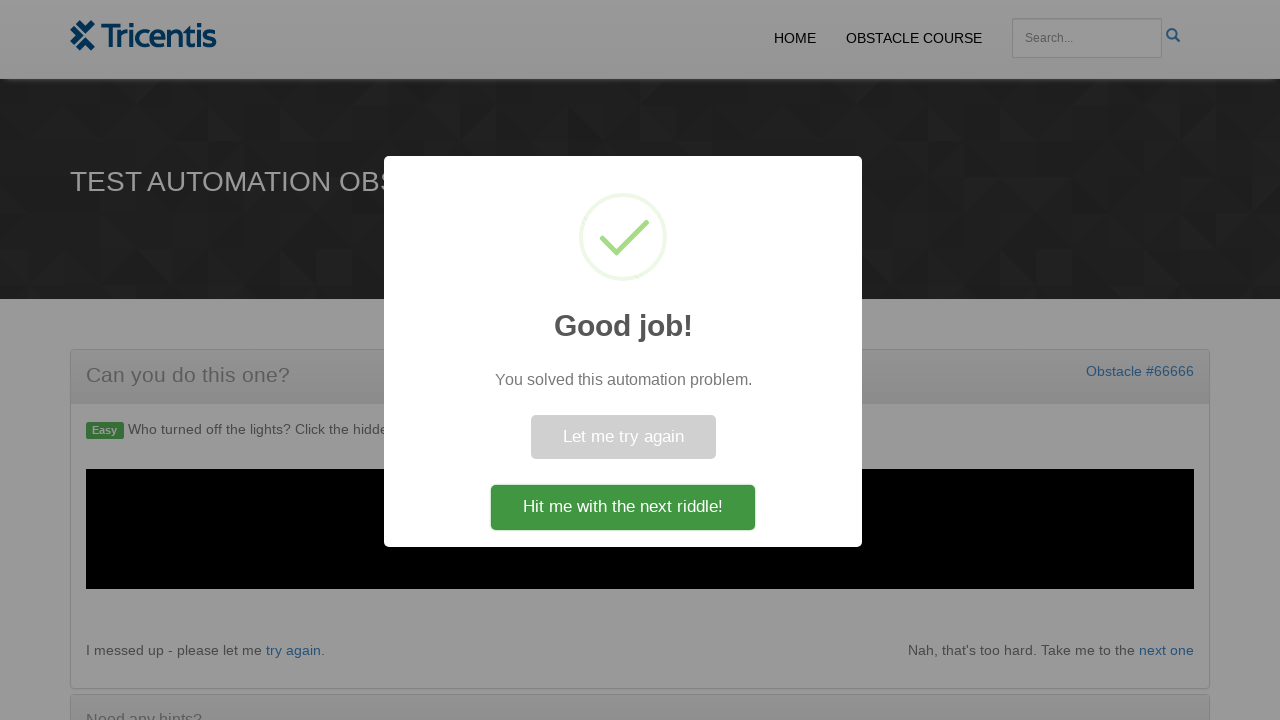